Tests dynamic loading page by clicking a trigger button and waiting for username field to appear before entering text

Starting URL: http://practice.cydeo.com/dynamic_loading/1

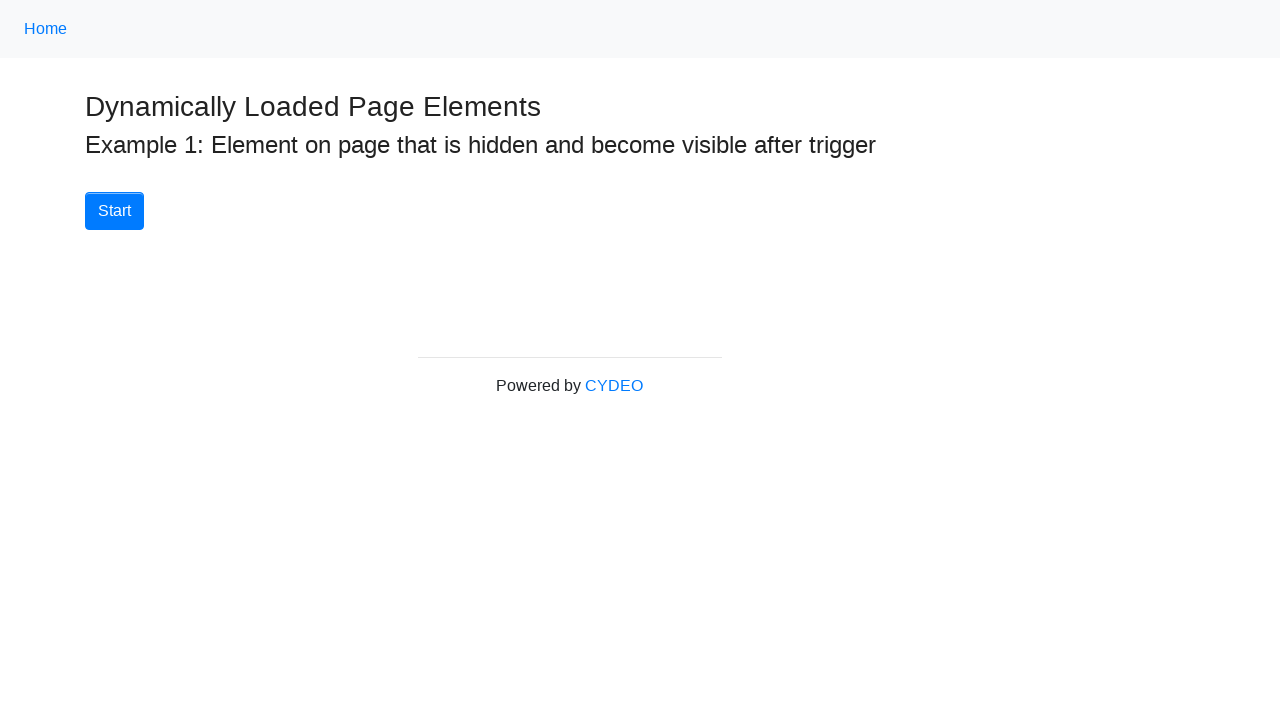

Navigated to dynamic loading page
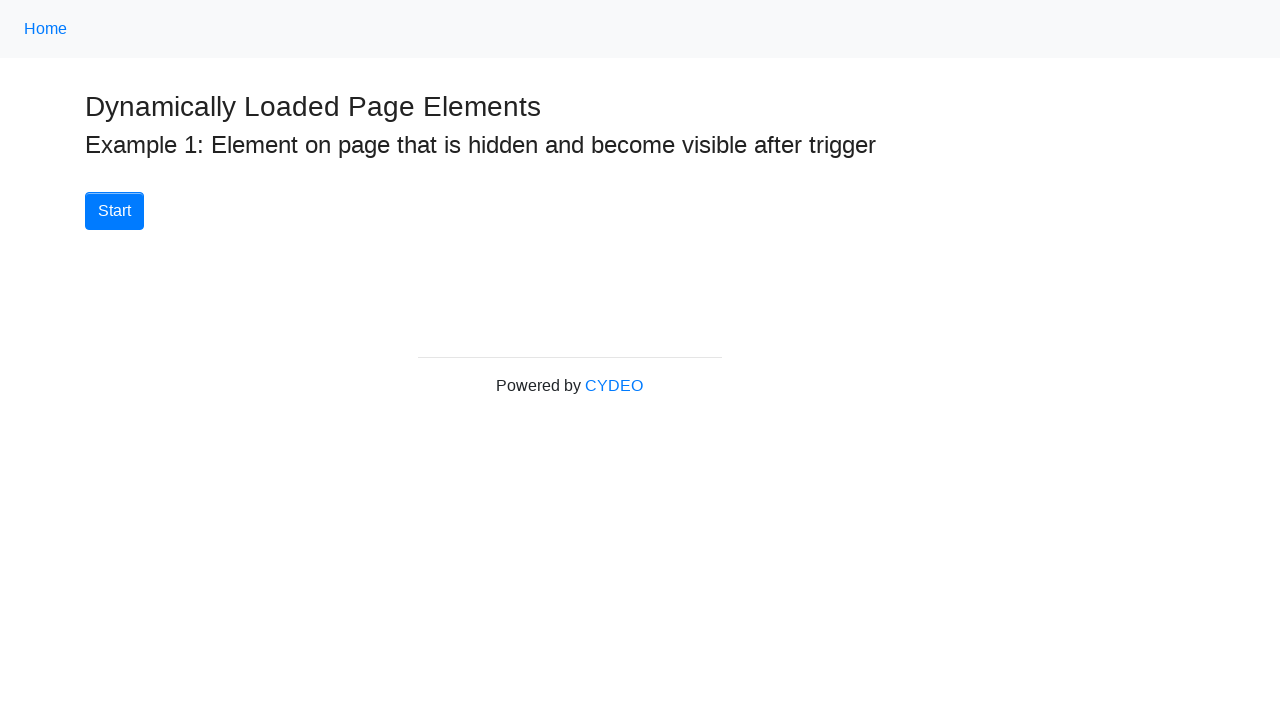

Clicked Start button to trigger dynamic loading at (114, 211) on xpath=//button[.='Start']
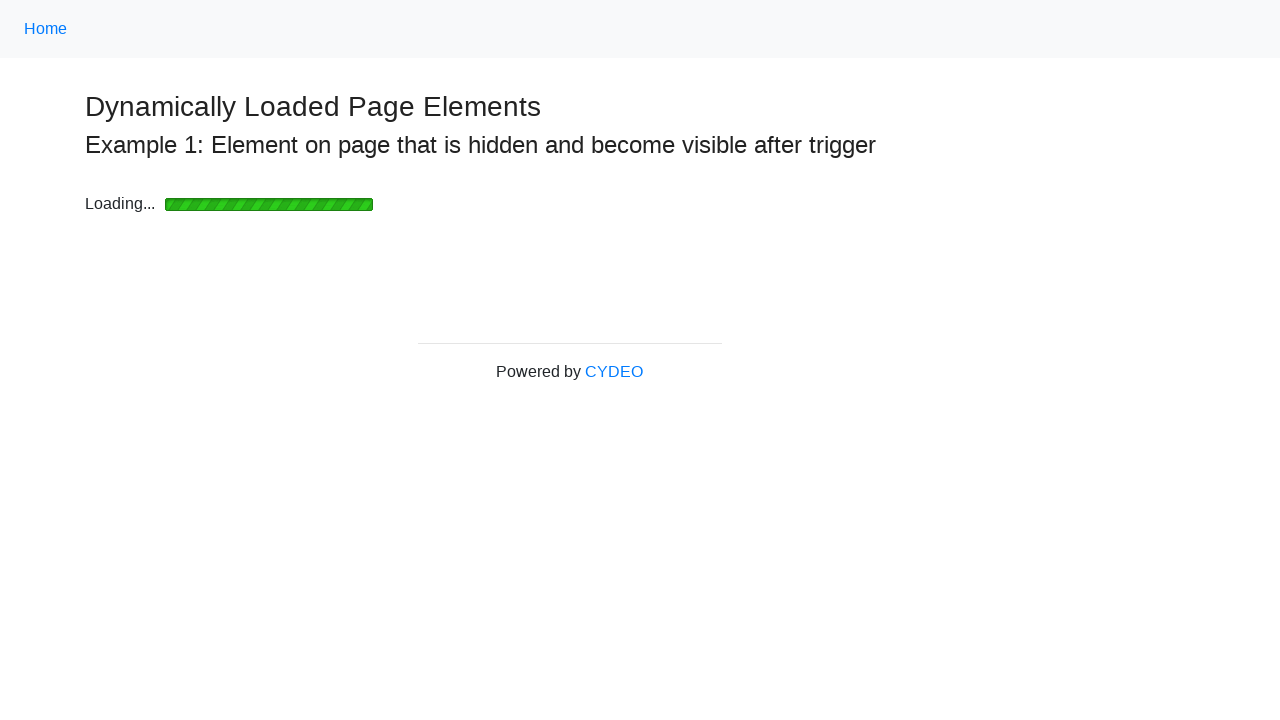

Username field appeared after dynamic loading
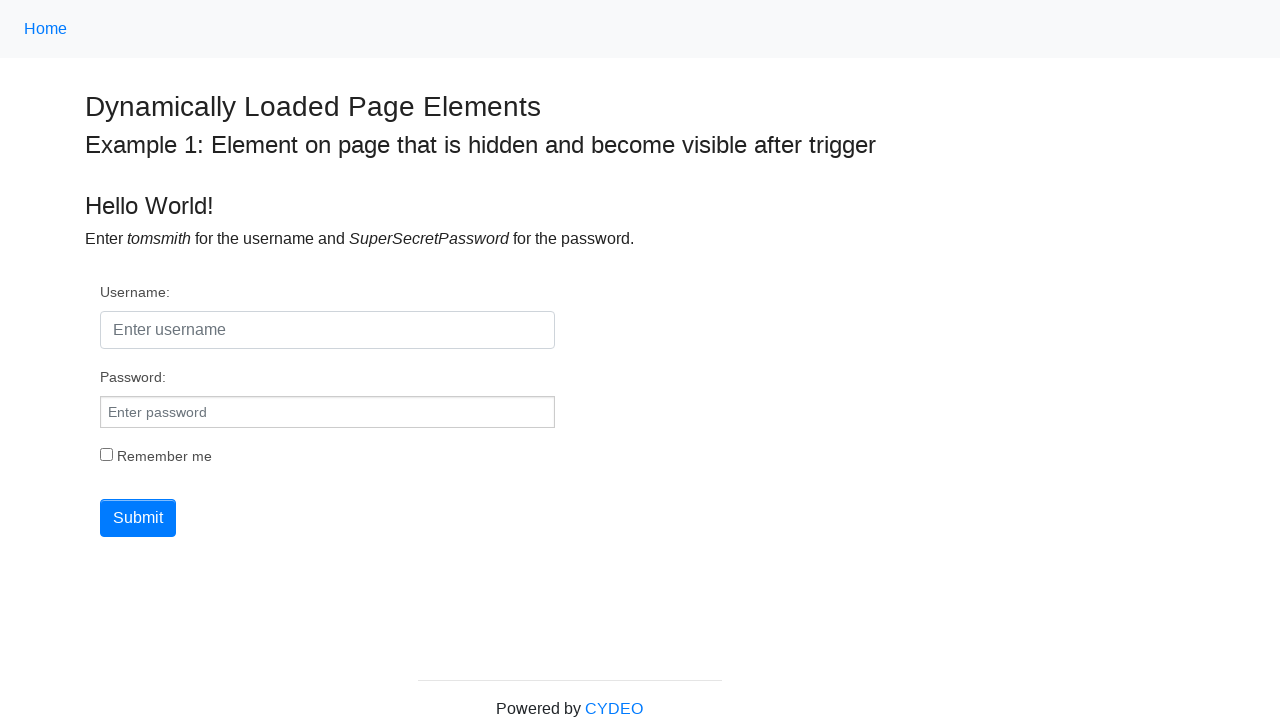

Entered 'MikeSmith' in username field on #username
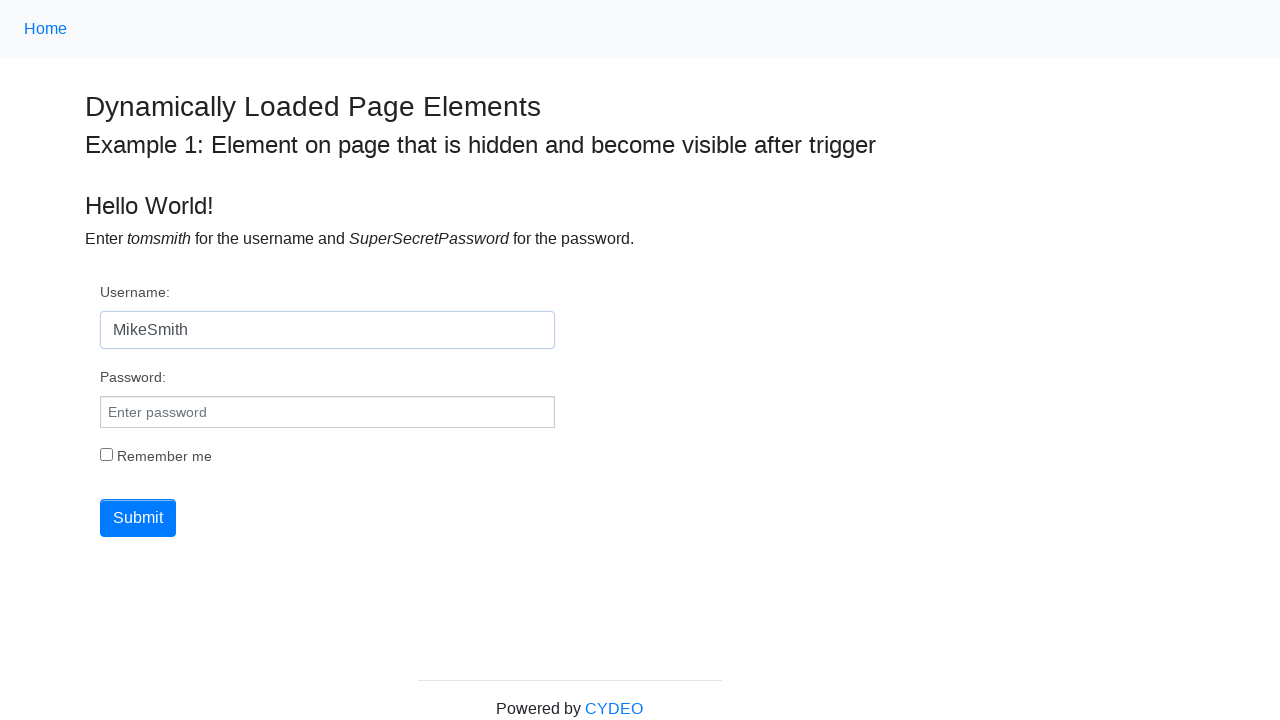

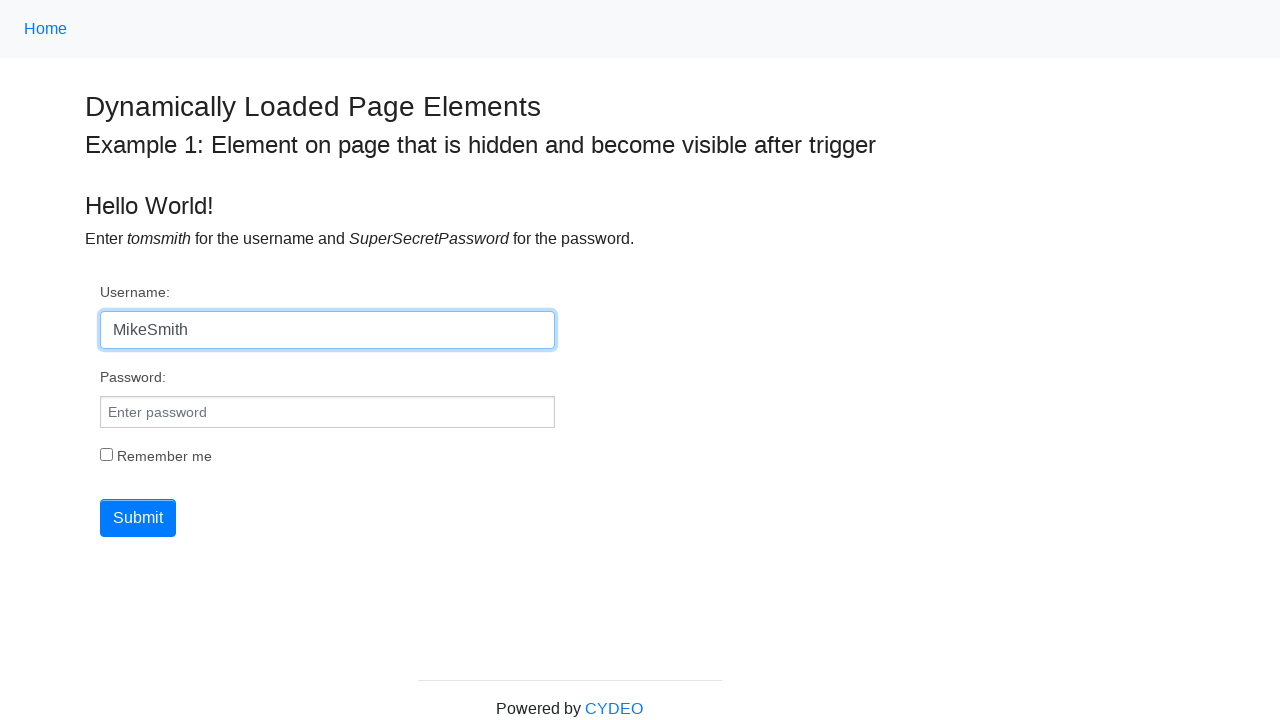